Tests the search functionality by entering a programming language name and submitting the search form

Starting URL: https://www.99-bottles-of-beer.net/search.html

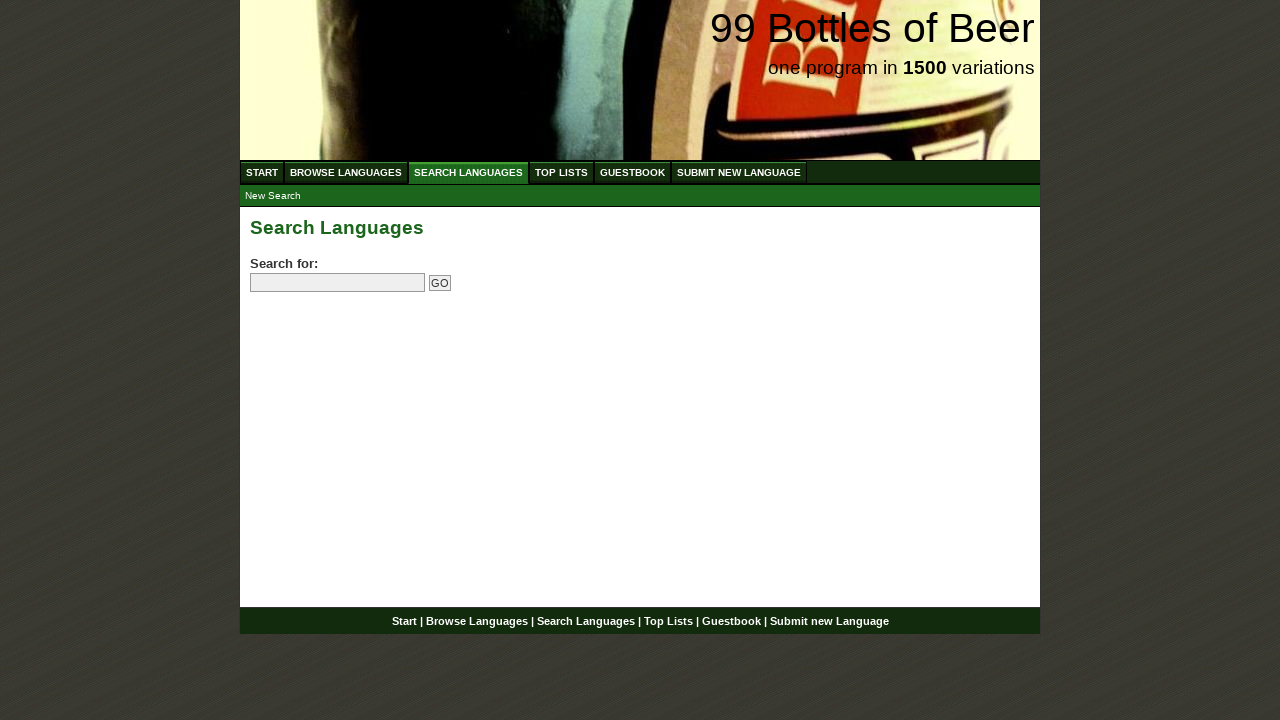

Filled search field with 'Java' on //form[@id='searchlanguages']//input[@name='search']
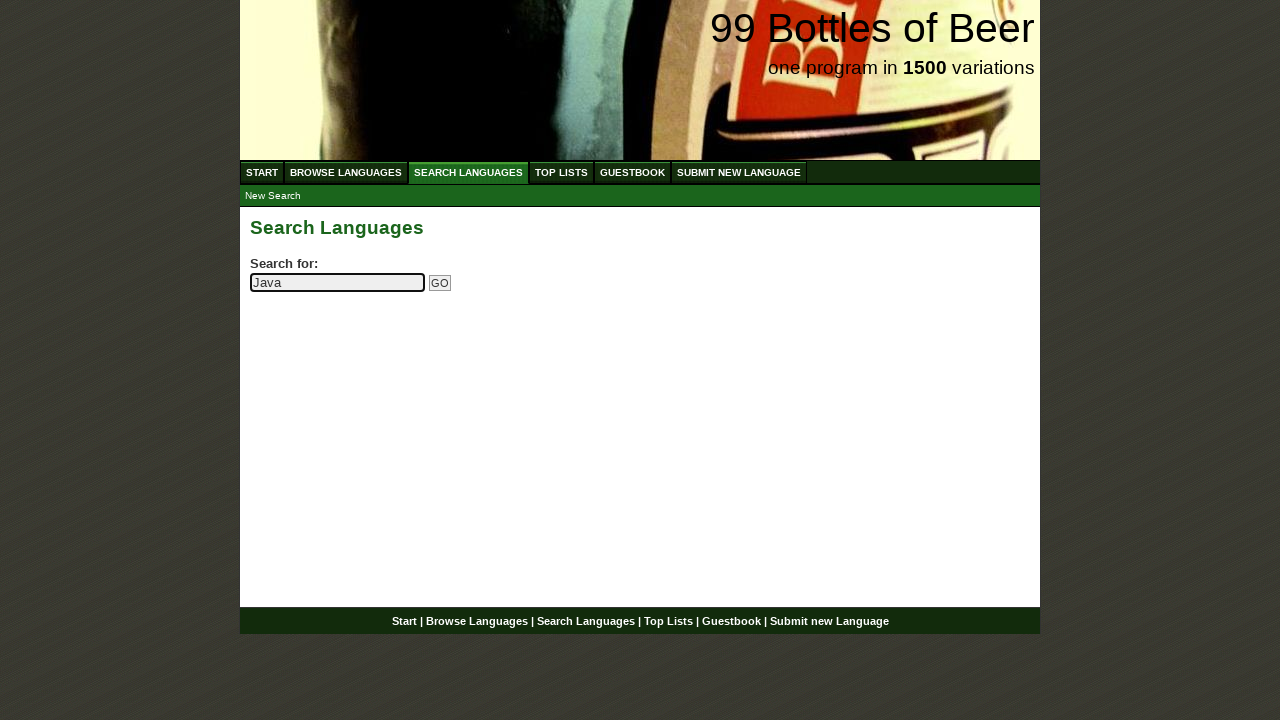

Clicked submit button to search for Java at (440, 283) on xpath=//form[@id='searchlanguages']//input[@name='submitsearch']
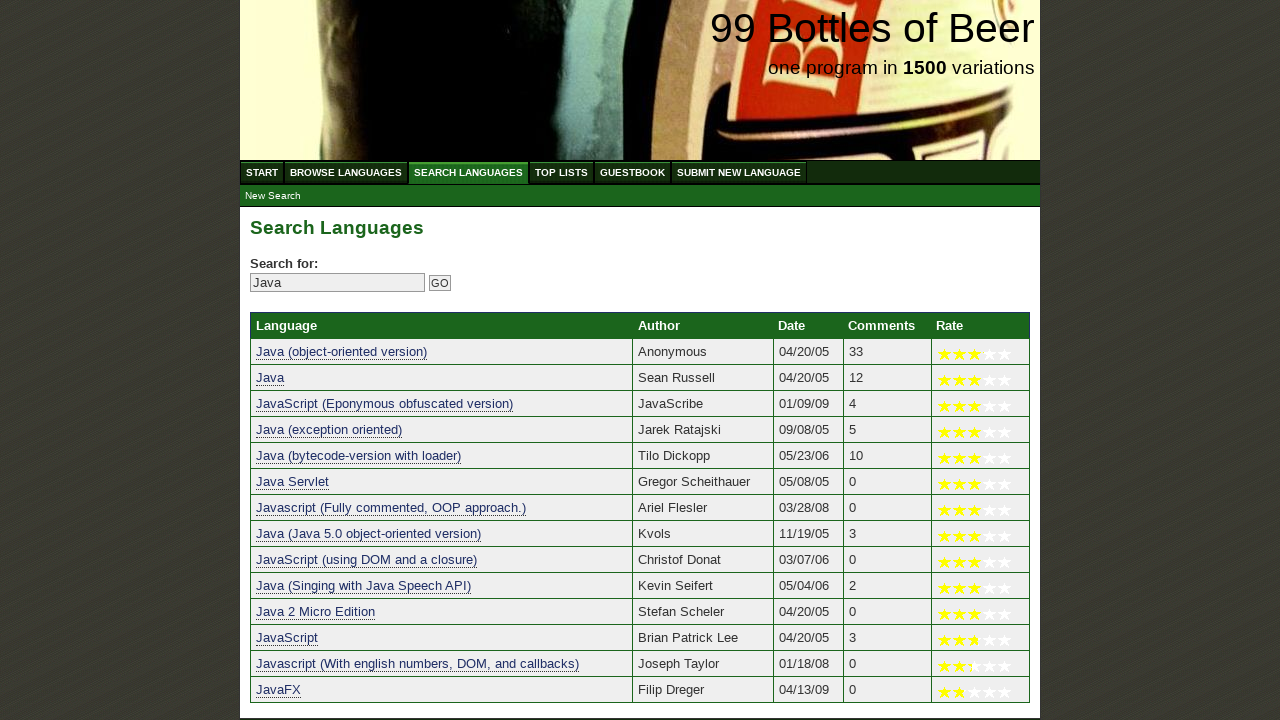

Search results loaded successfully
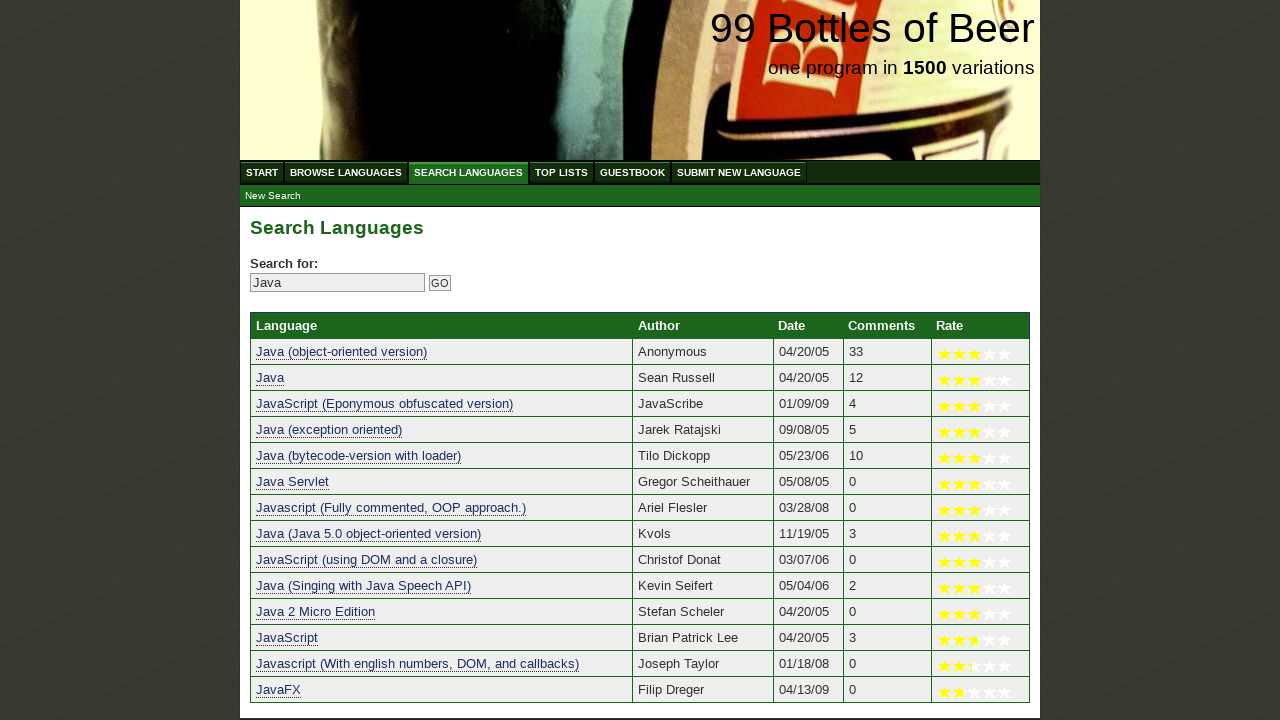

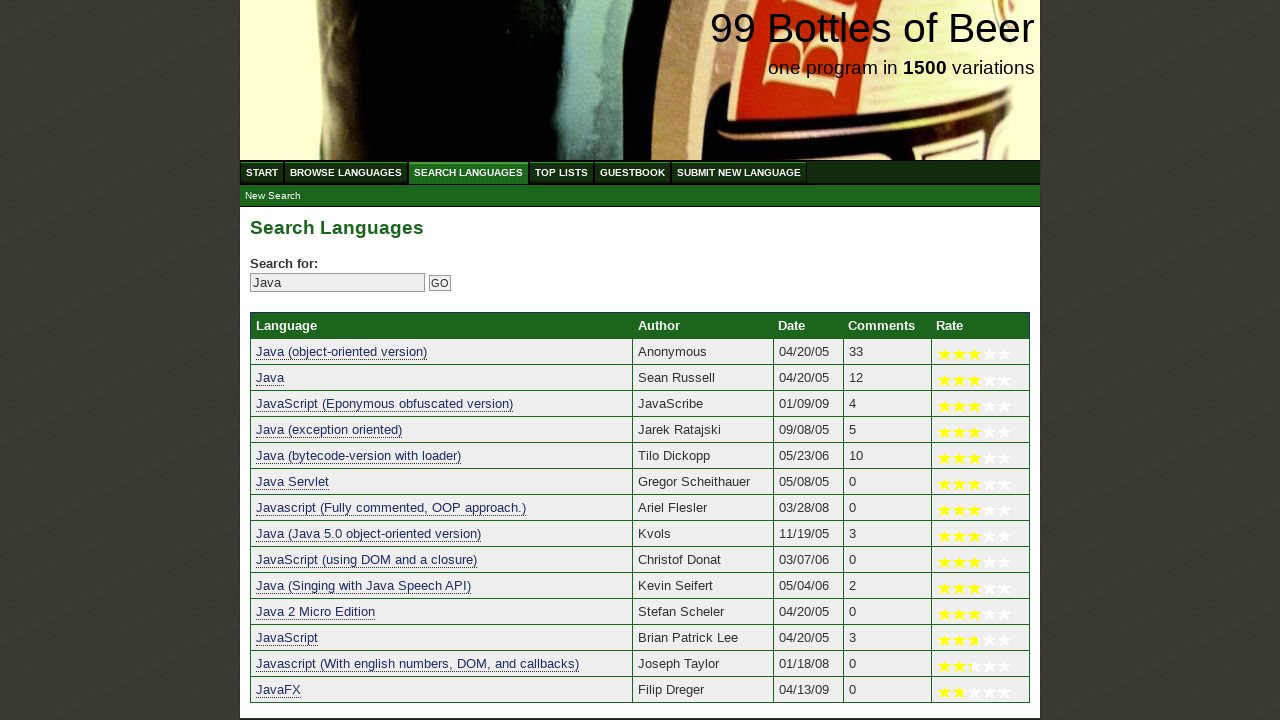